Tests drag and drop by attempting to drag element A to the footer, verifying A remains in place

Starting URL: https://the-internet.herokuapp.com/

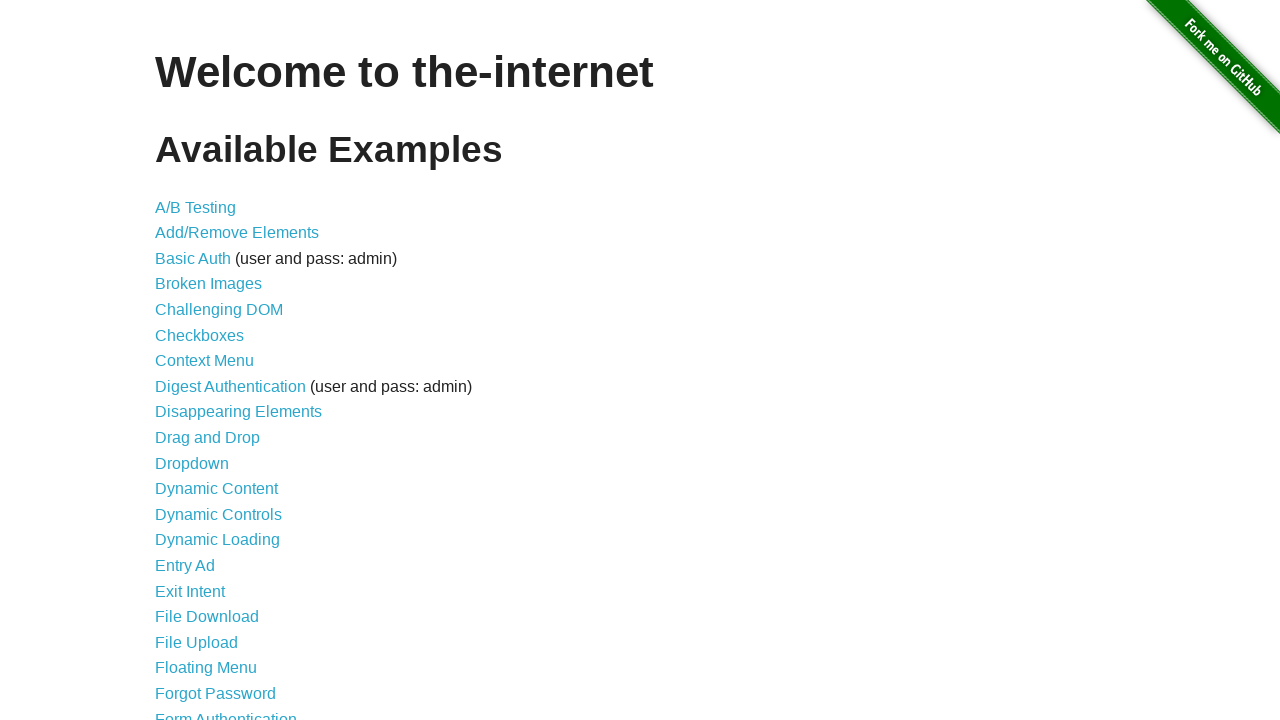

Clicked on Drag and Drop link at (208, 438) on a[href='/drag_and_drop']
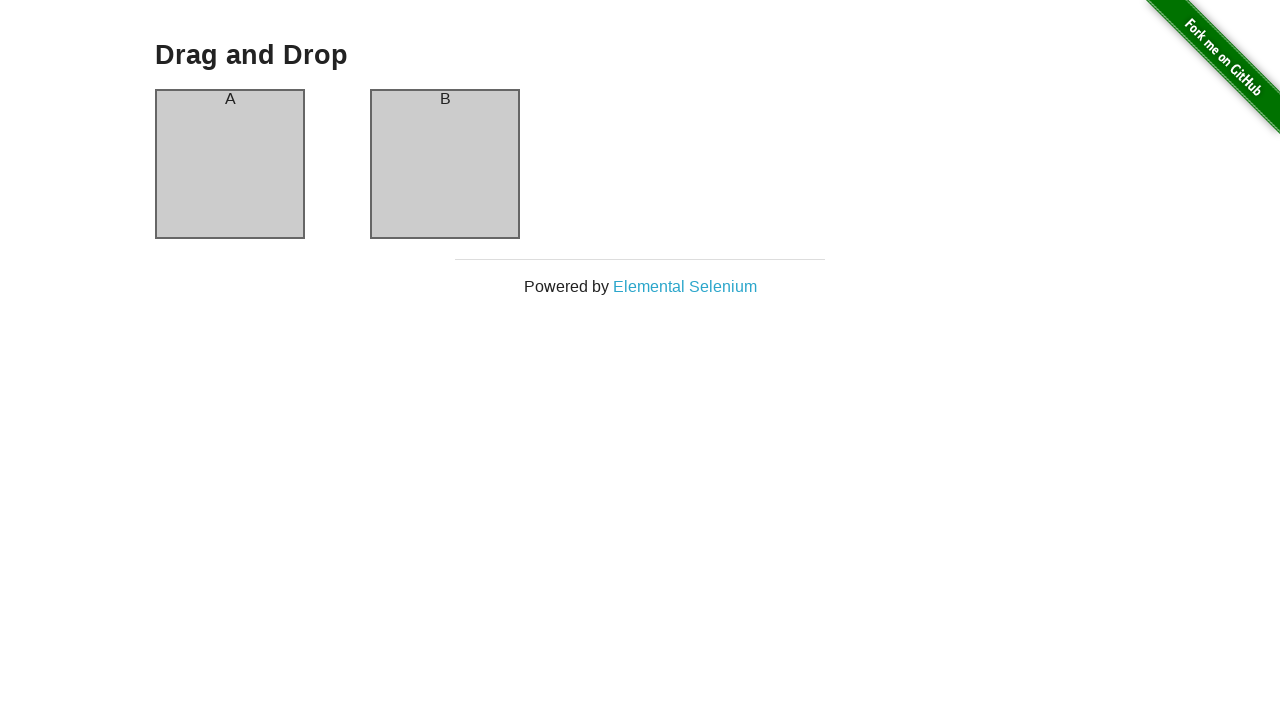

Dragged element A to footer at (640, 267)
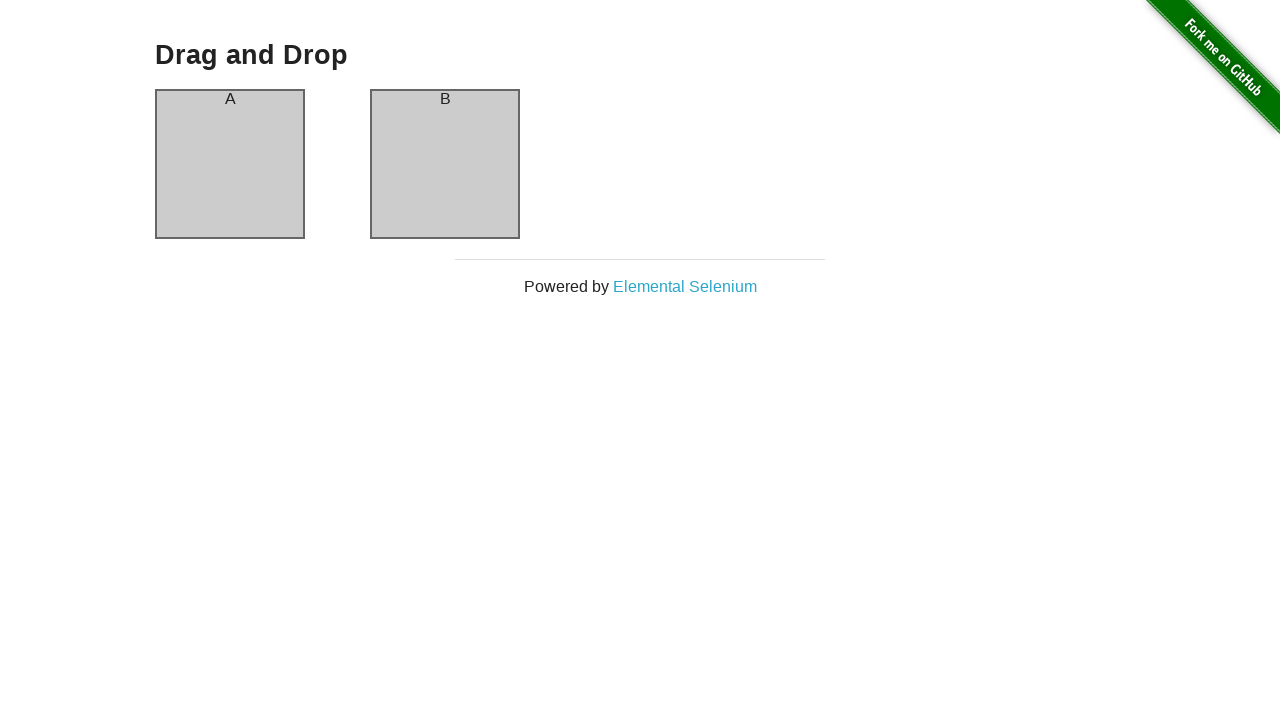

Waited 500ms for potential updates
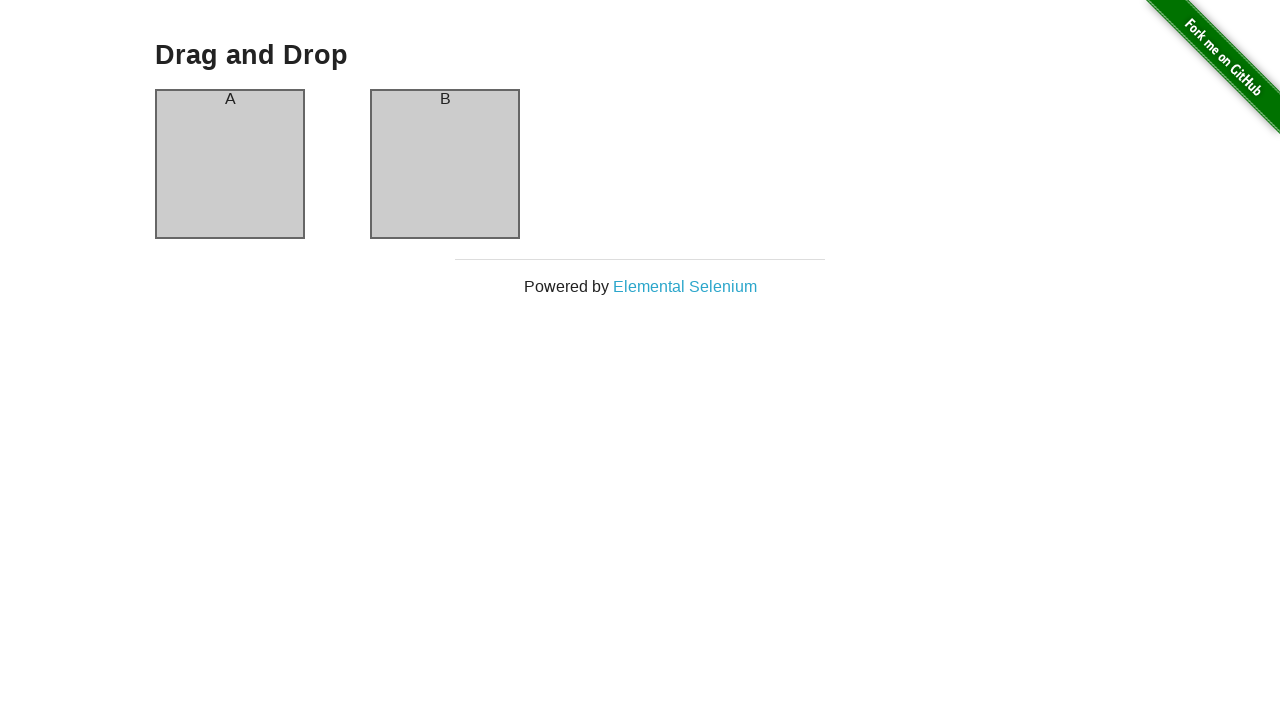

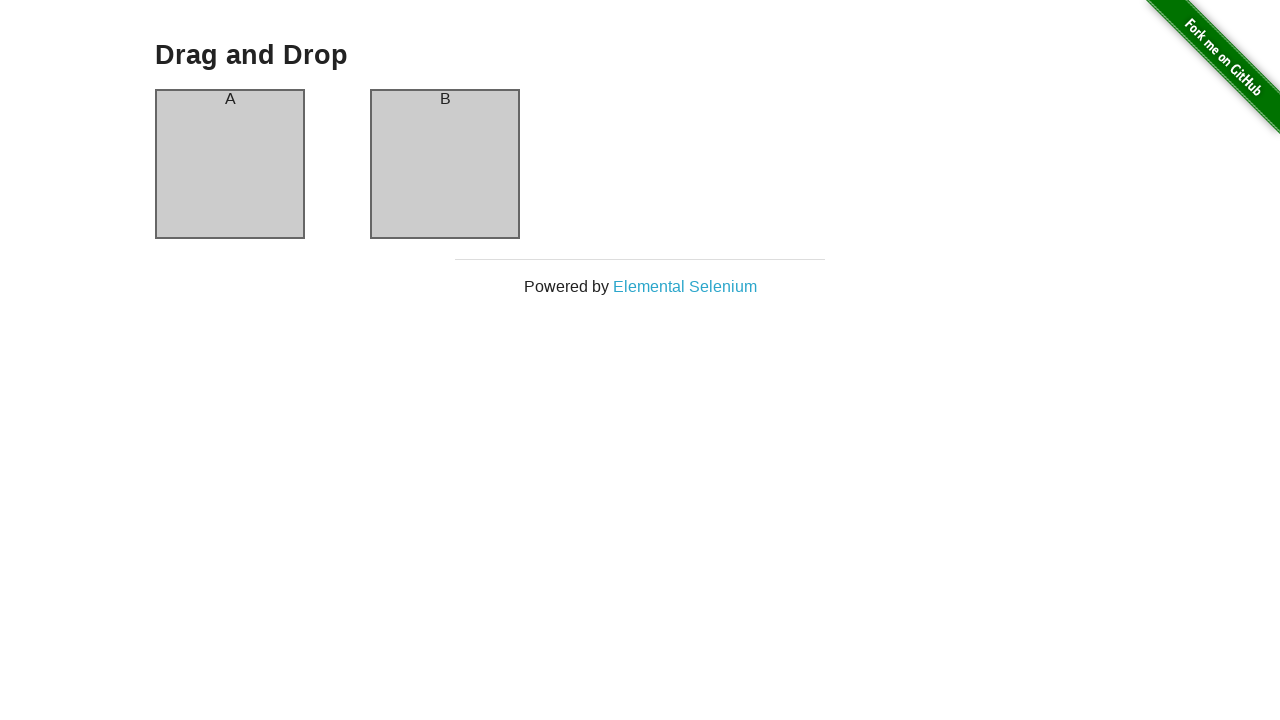